Tests text invoke functionality by verifying a label text and then filling an input field

Starting URL: https://testpages.herokuapp.com/styled/validation/input-validation.html

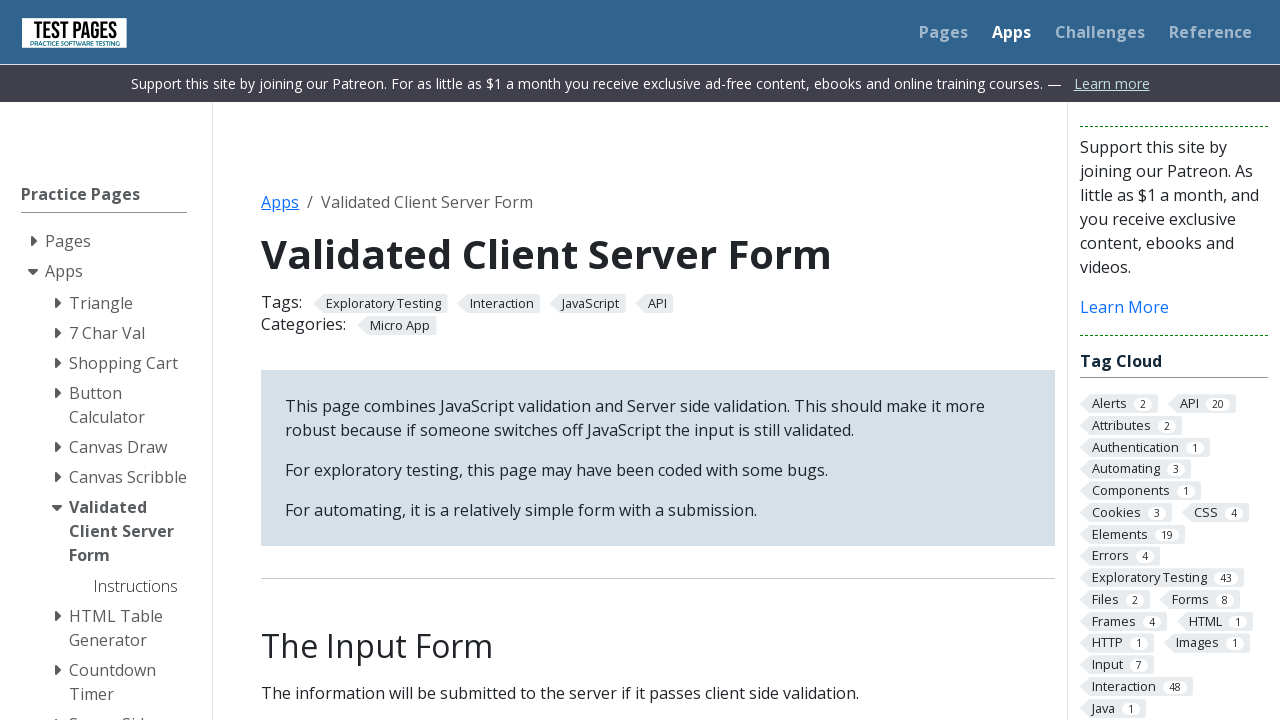

Retrieved label text for firstname field
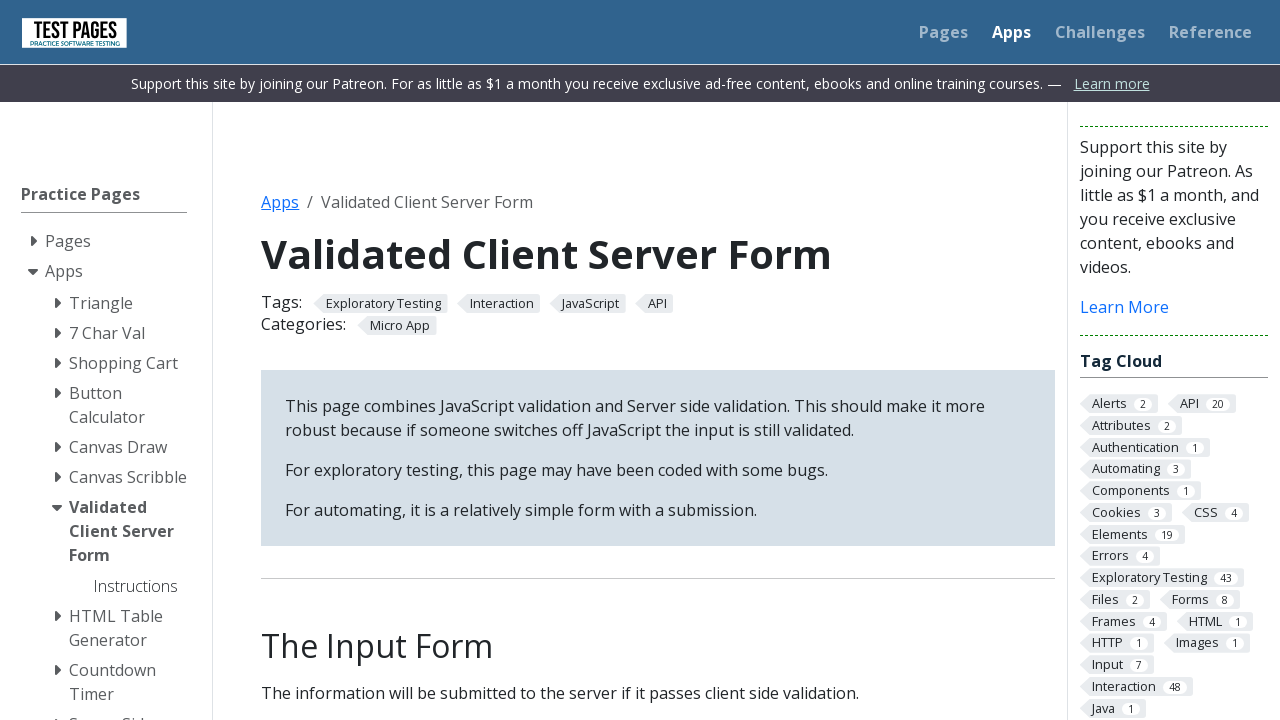

Verified label text contains 'First name:'
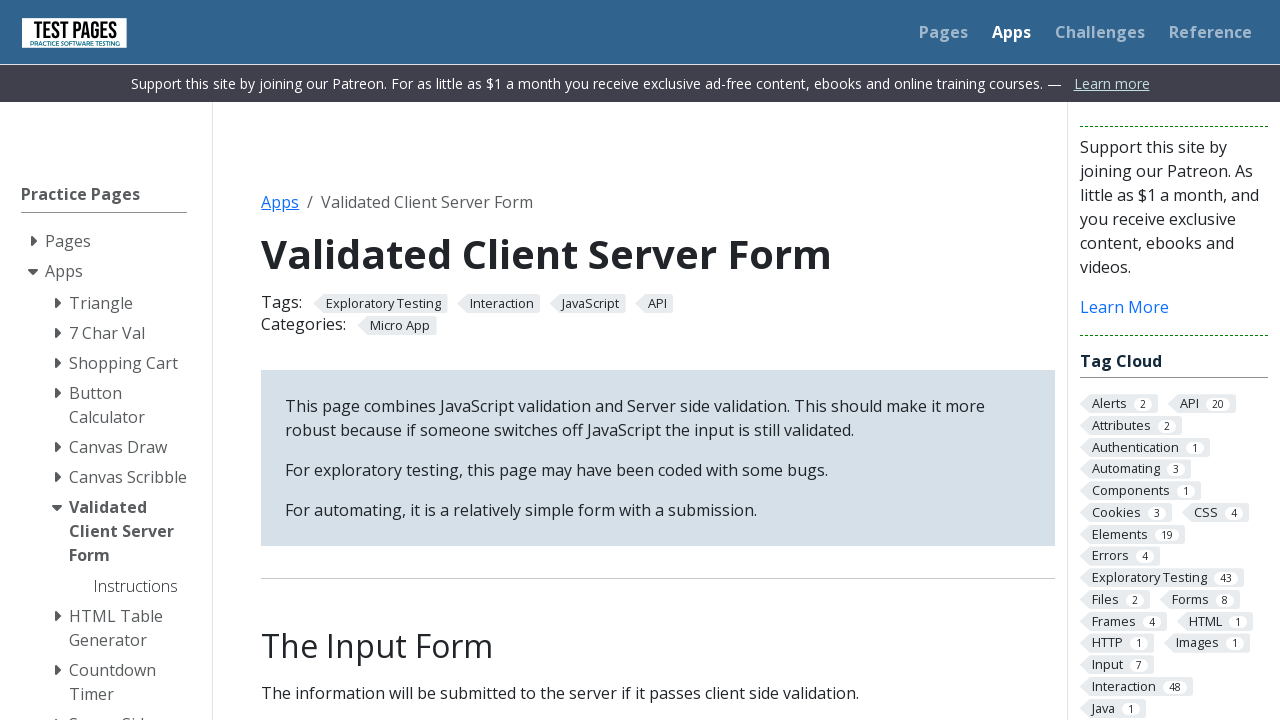

Filled firstname field with 'Lucho' on #firstname
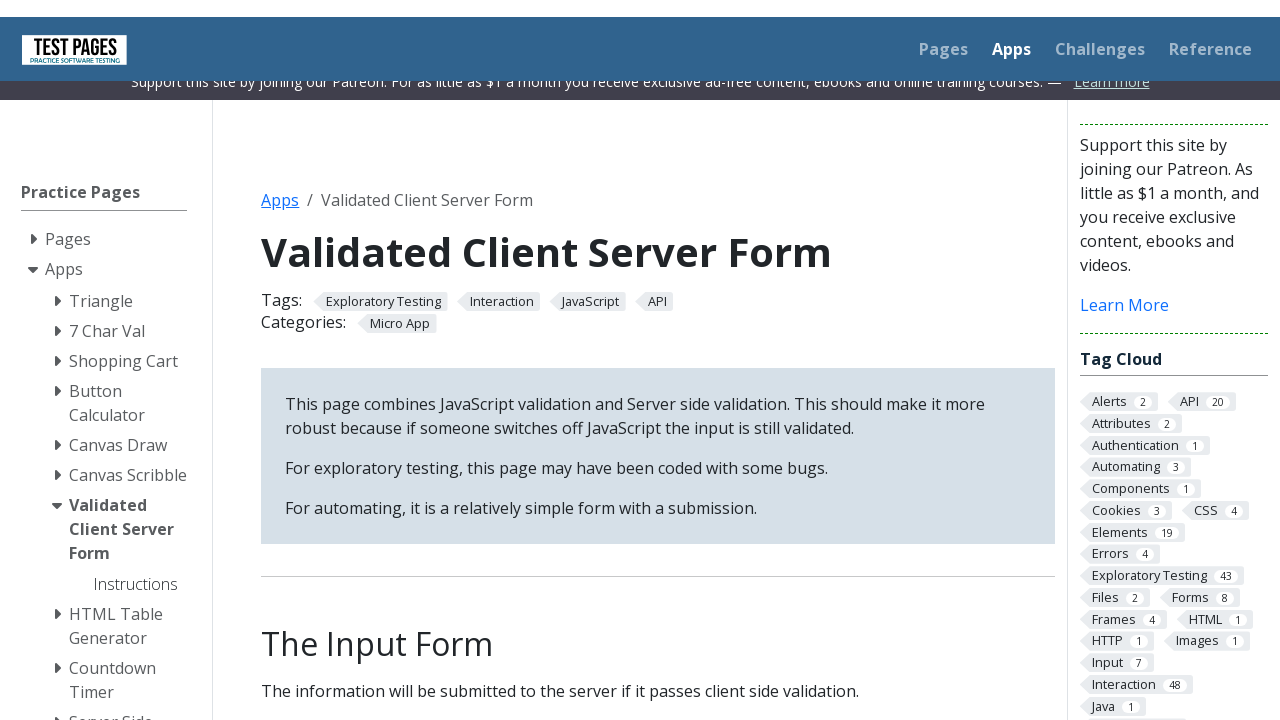

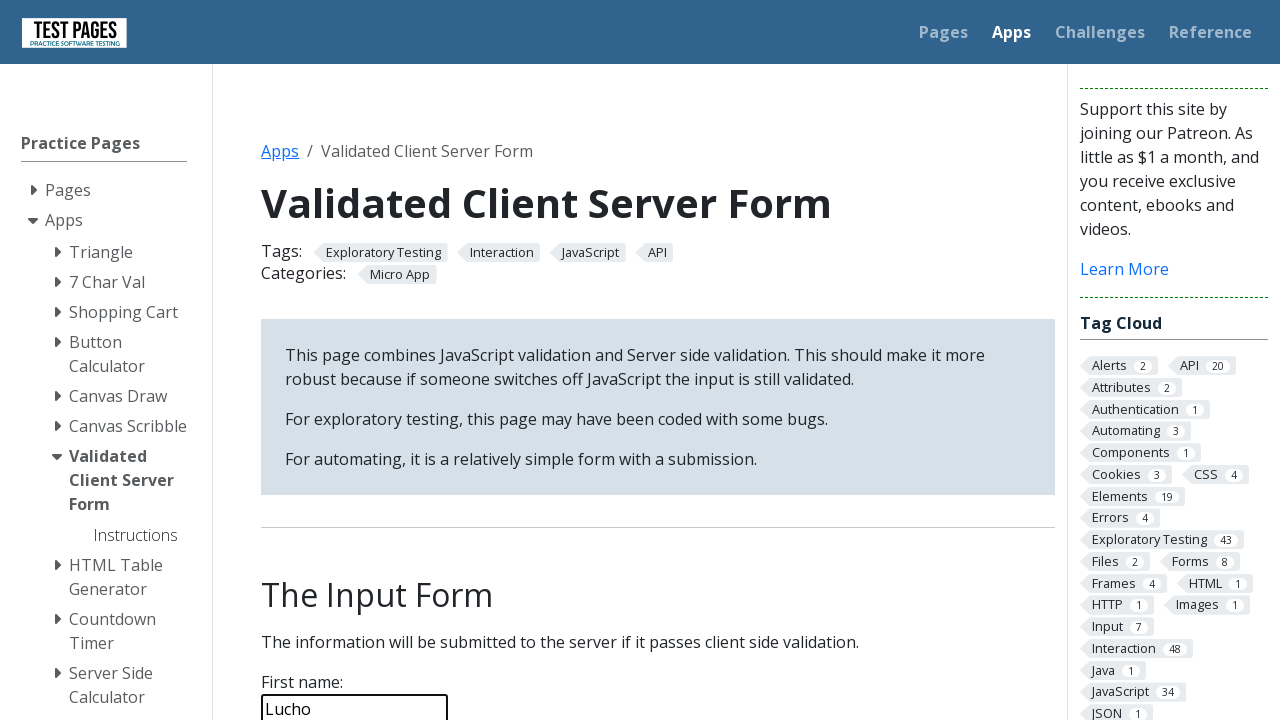